Tests JavaScript alert handling by triggering JS Alert, JS Confirm, and JS Prompt dialogs, accepting/dismissing them and entering text into the prompt

Starting URL: https://the-internet.herokuapp.com/javascript_alerts

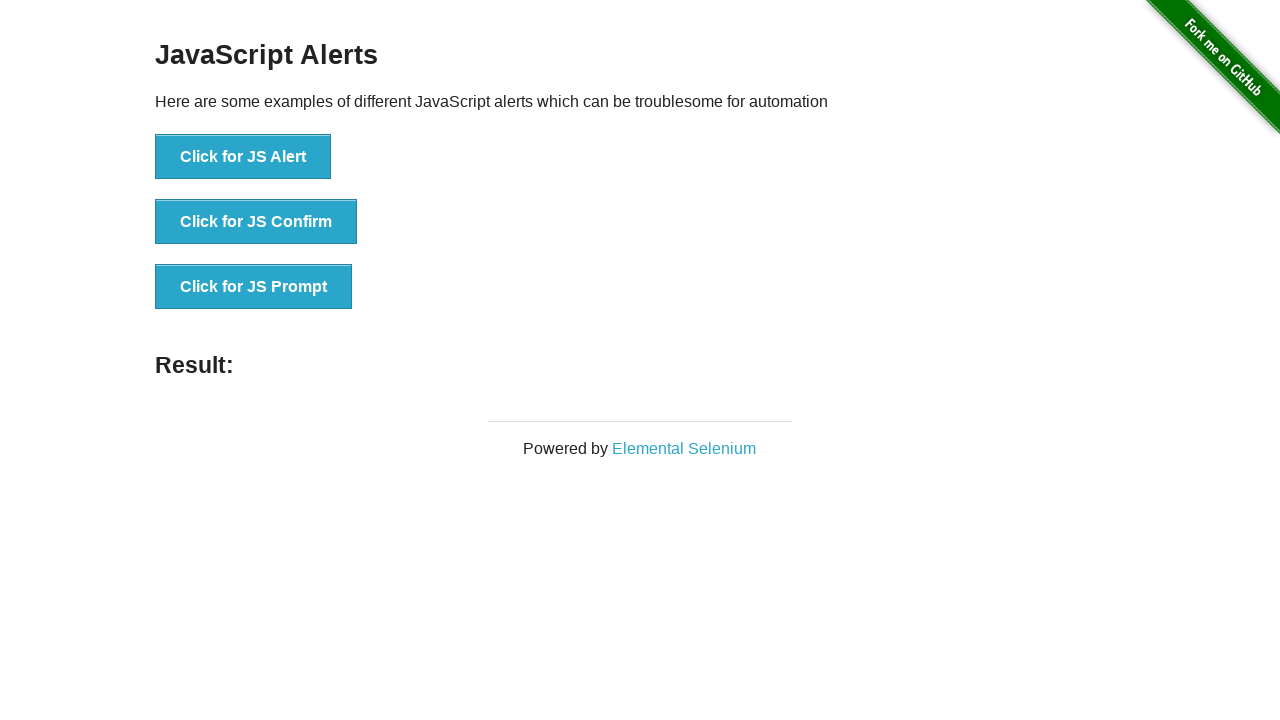

Clicked JS Alert button at (243, 157) on button[onclick='jsAlert()']
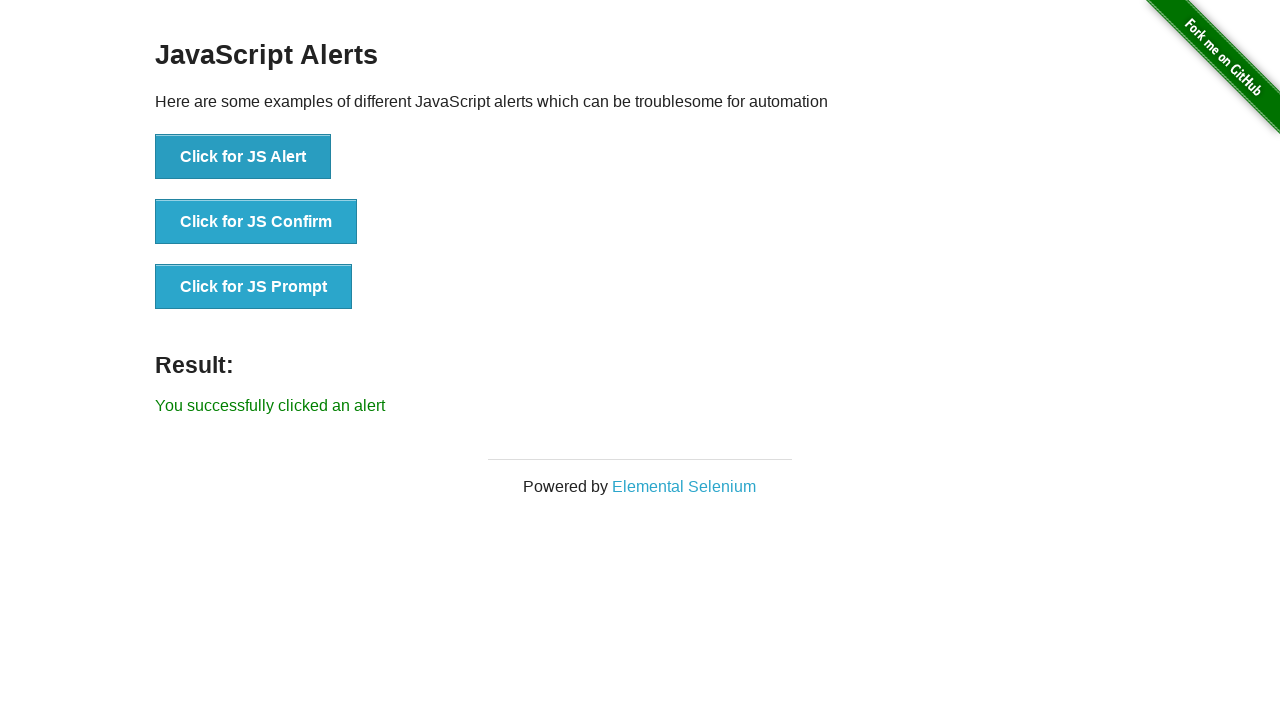

Set up dialog handler to accept JS Alert
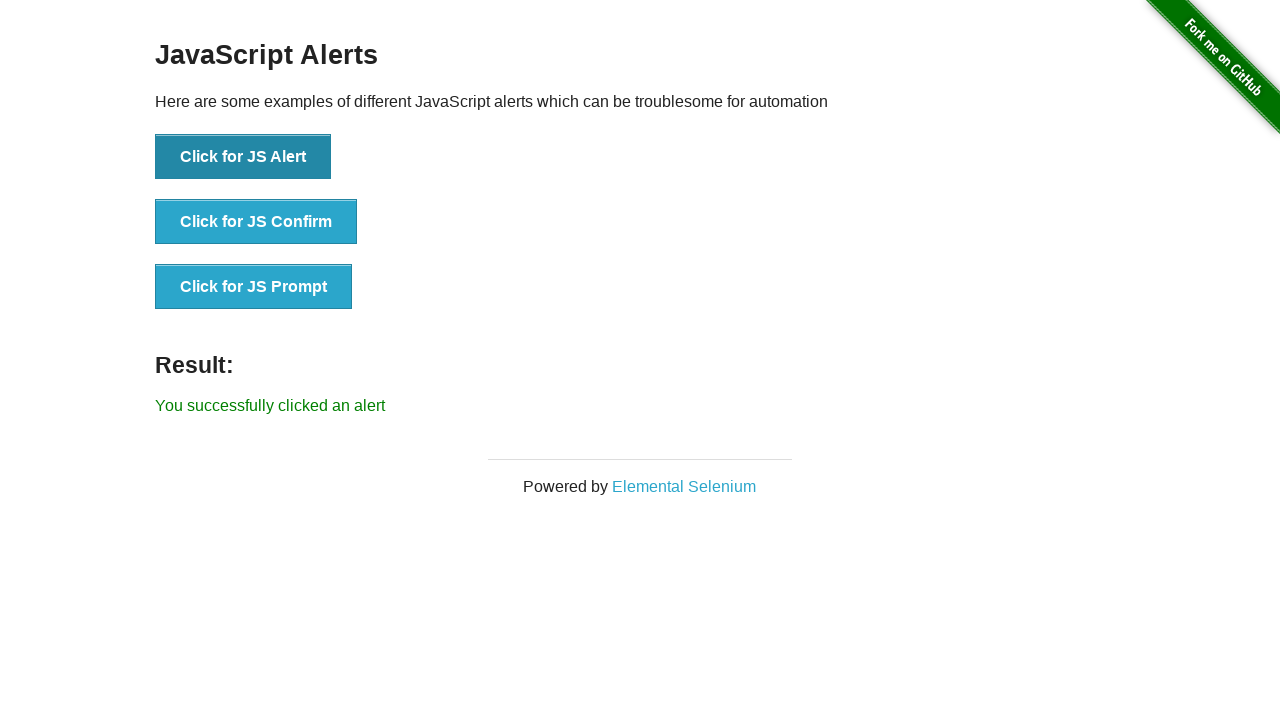

Waited 500ms for alert to be processed
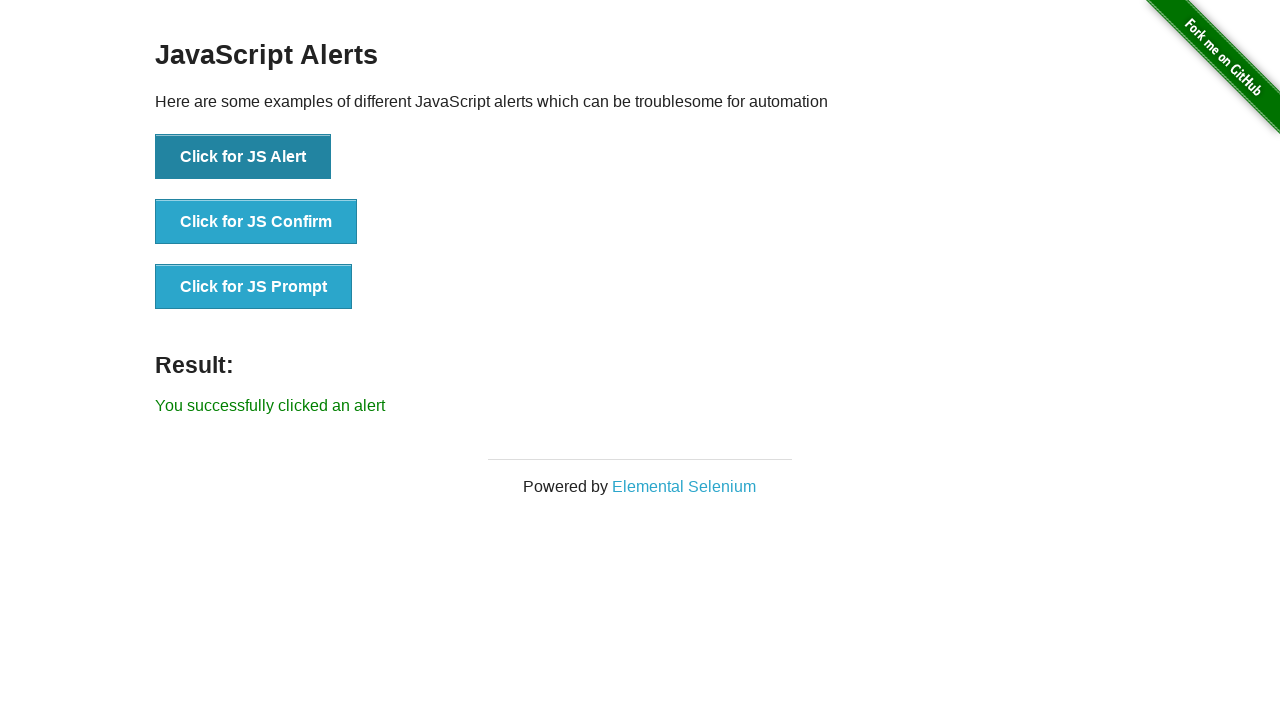

Clicked JS Confirm button at (256, 222) on button[onclick='jsConfirm()']
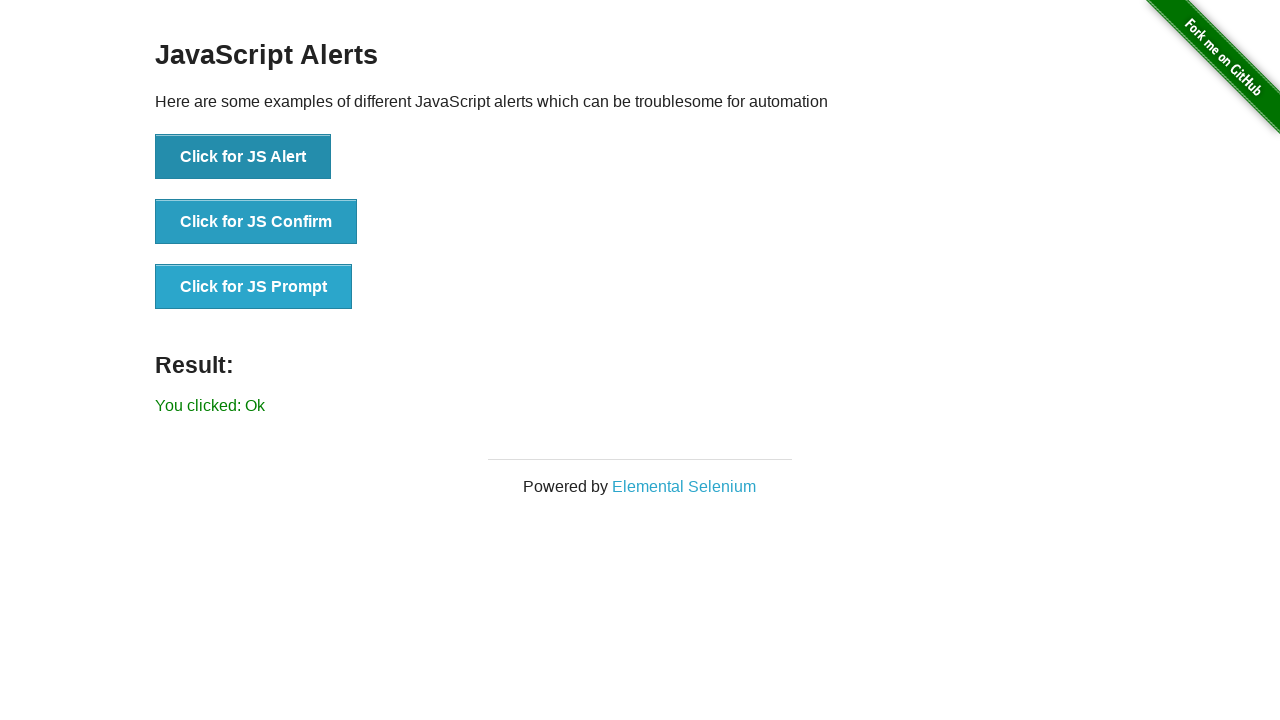

Set up dialog handler for prompt with text input 'kJfTmLqRzX'
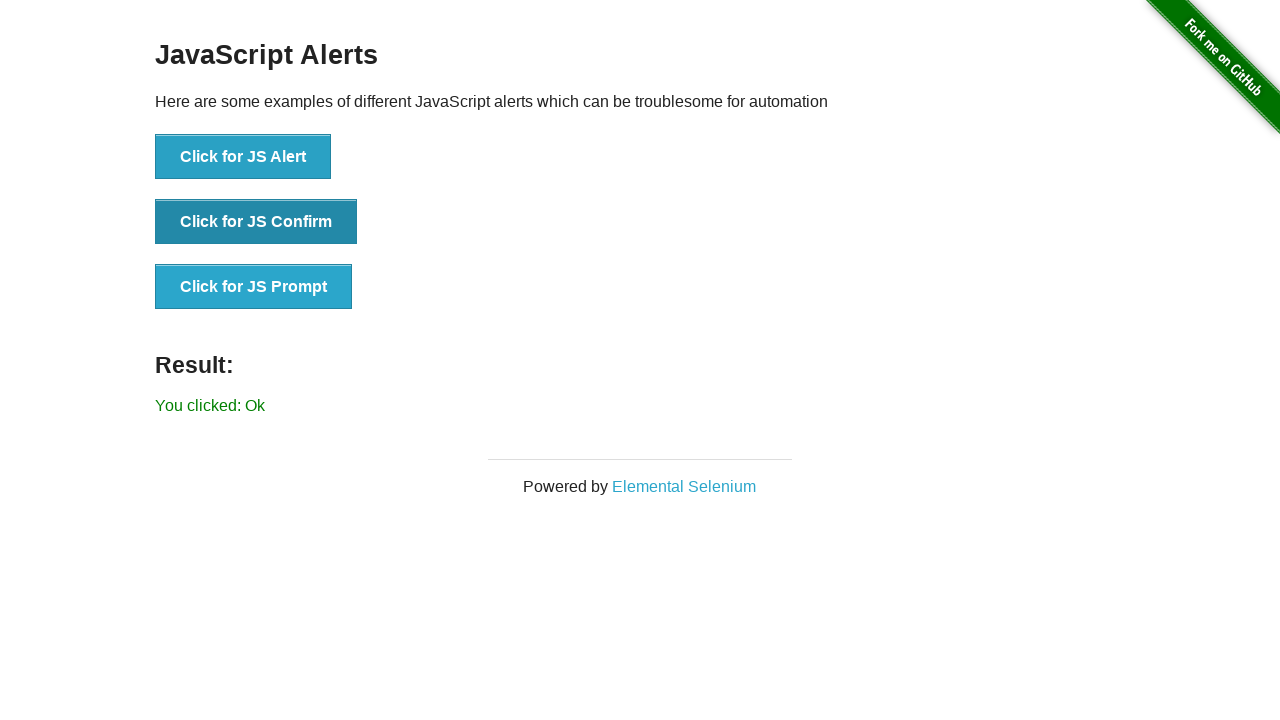

Clicked JS Prompt button at (254, 287) on button[onclick='jsPrompt()']
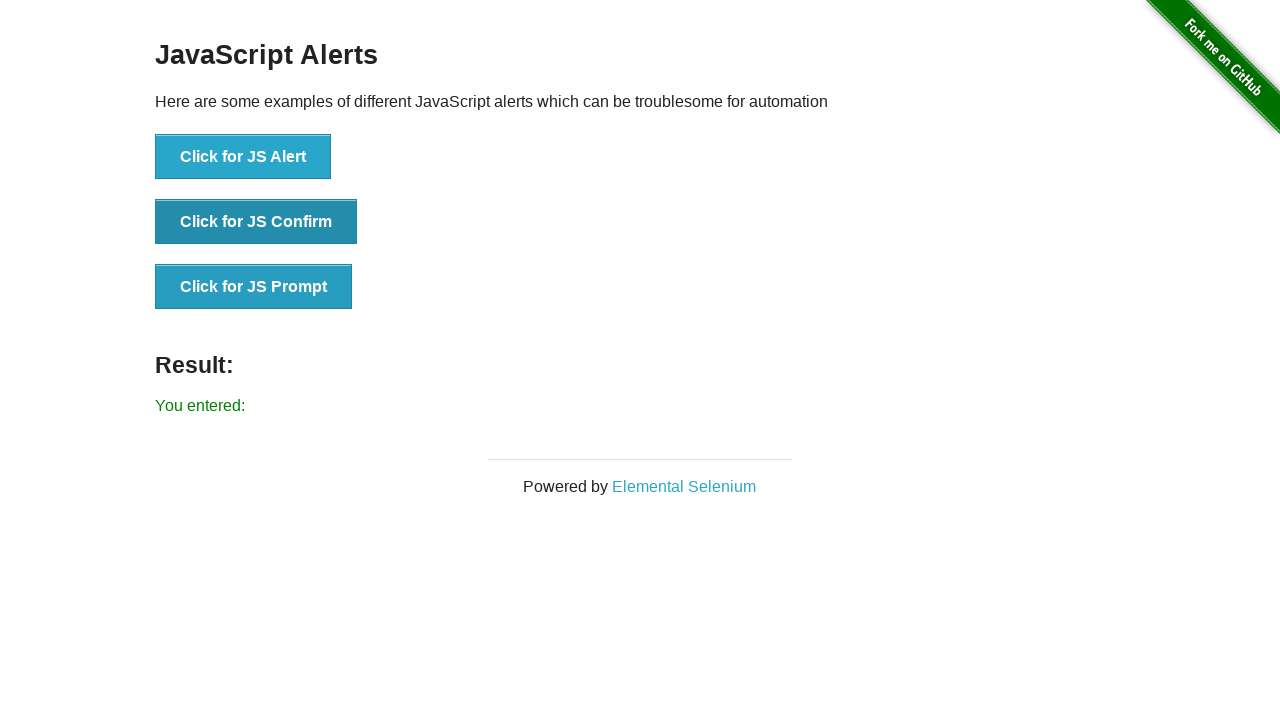

Waited 500ms for prompt to be processed
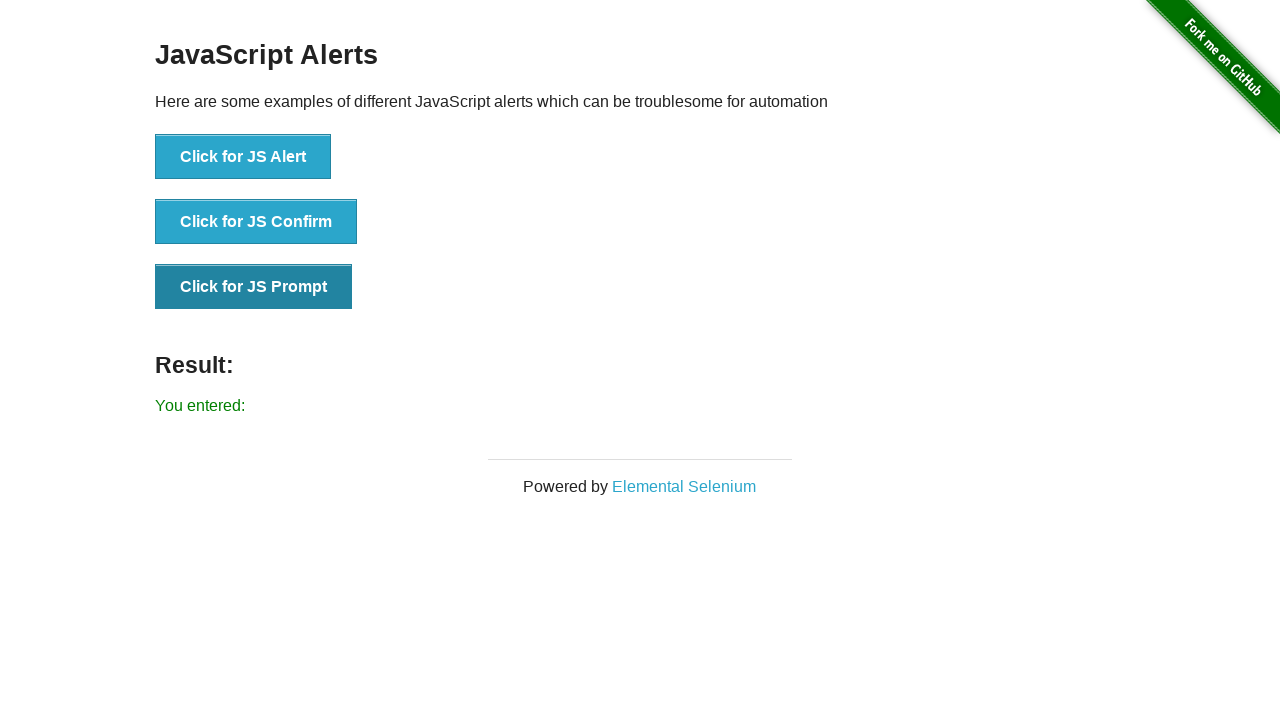

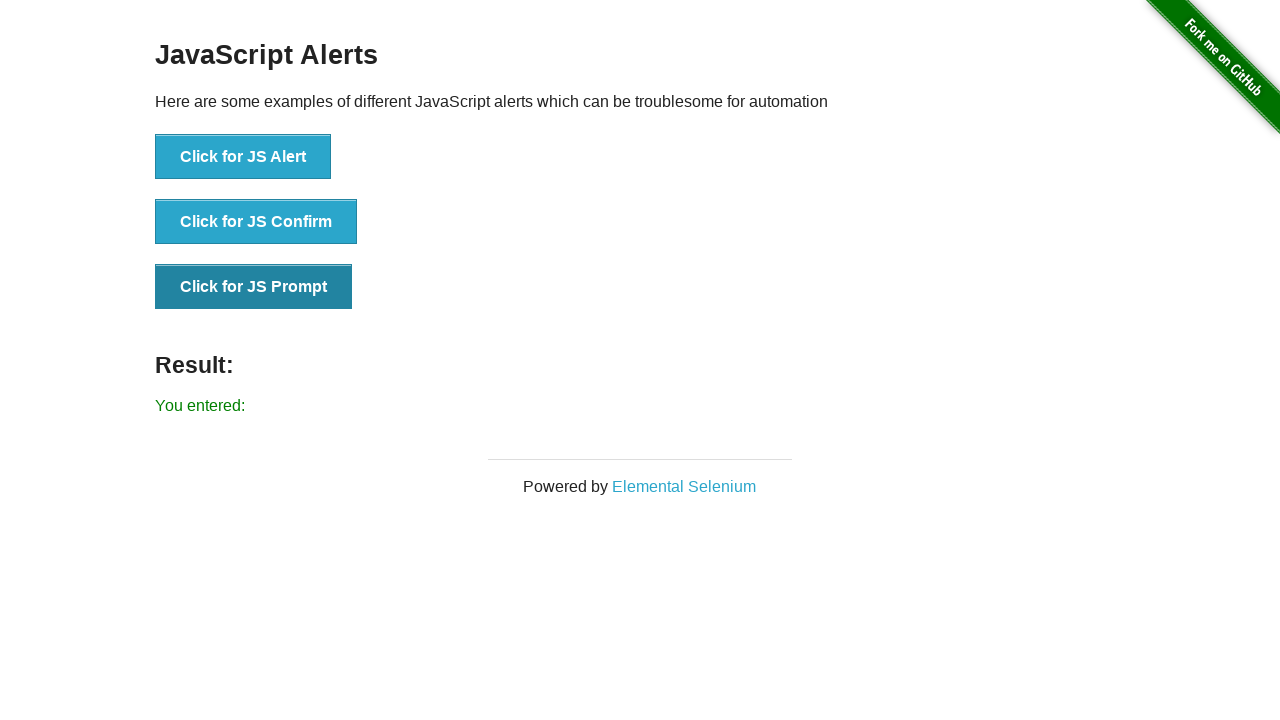